Tests sorting the Email column in ascending order by clicking the column header and verifying the text values are sorted alphabetically.

Starting URL: http://the-internet.herokuapp.com/tables

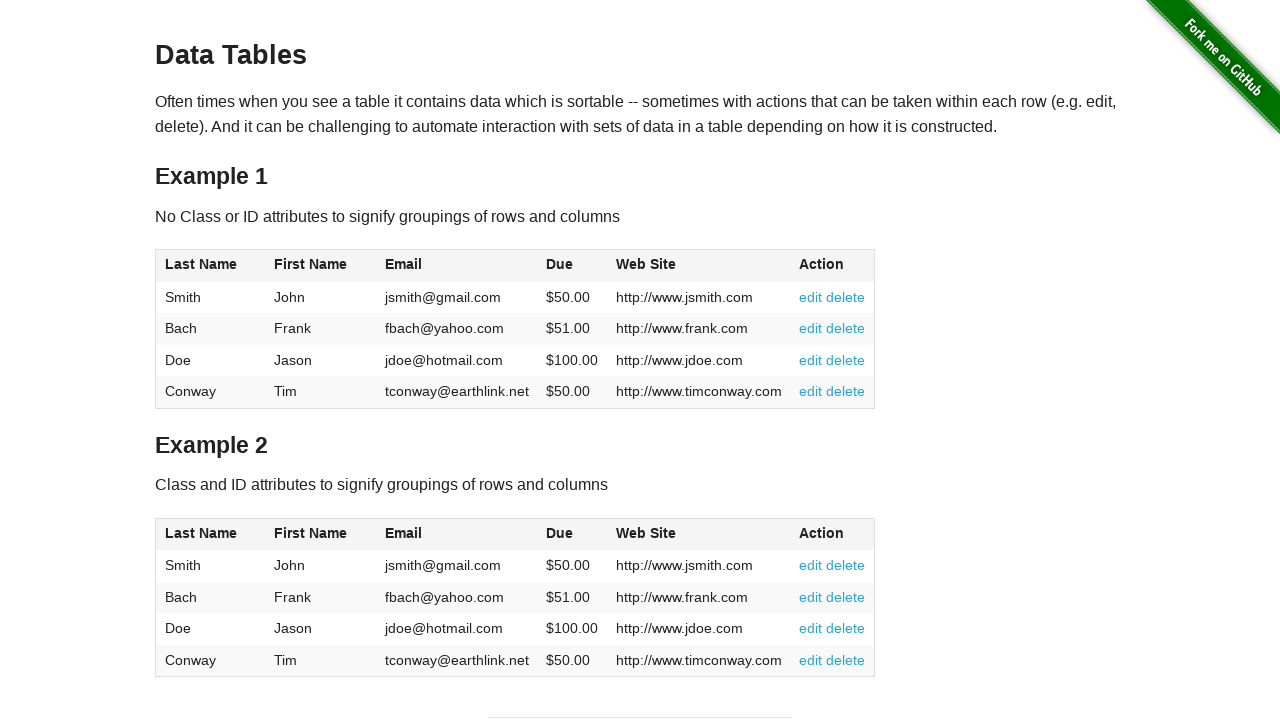

Clicked Email column header to sort in ascending order at (457, 266) on #table1 thead tr th:nth-of-type(3)
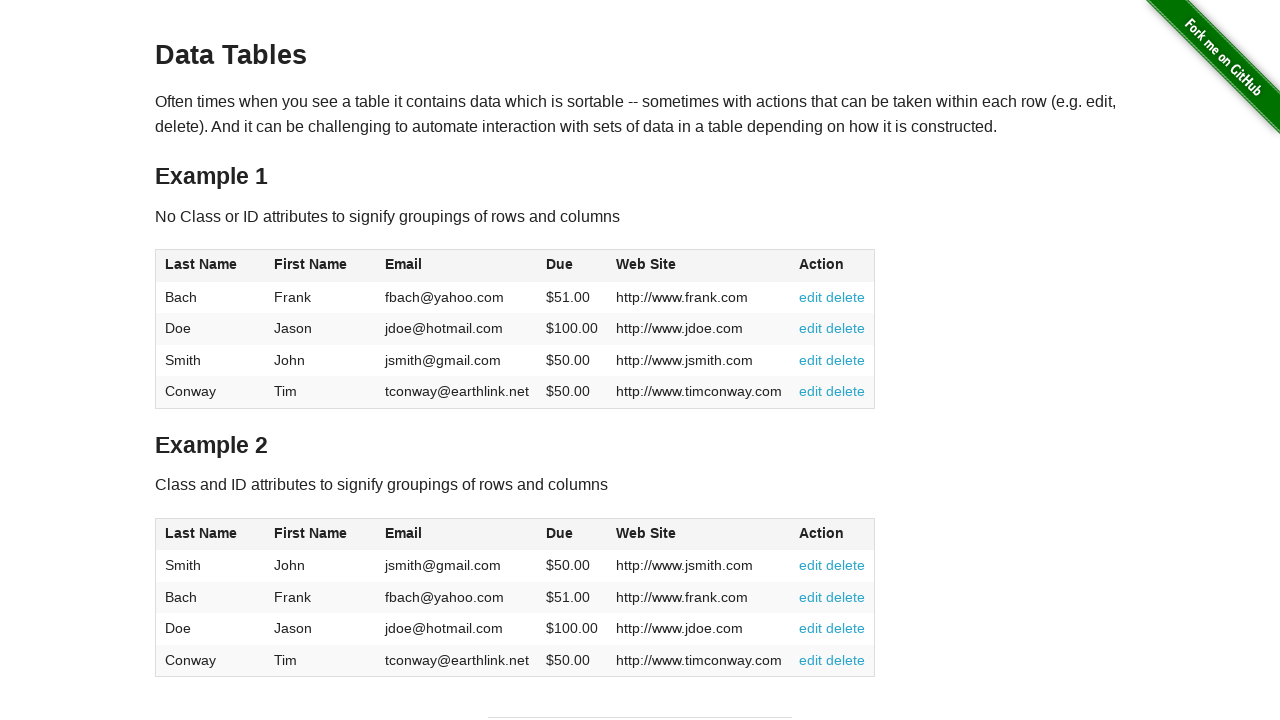

Email column data loaded and verified to be present
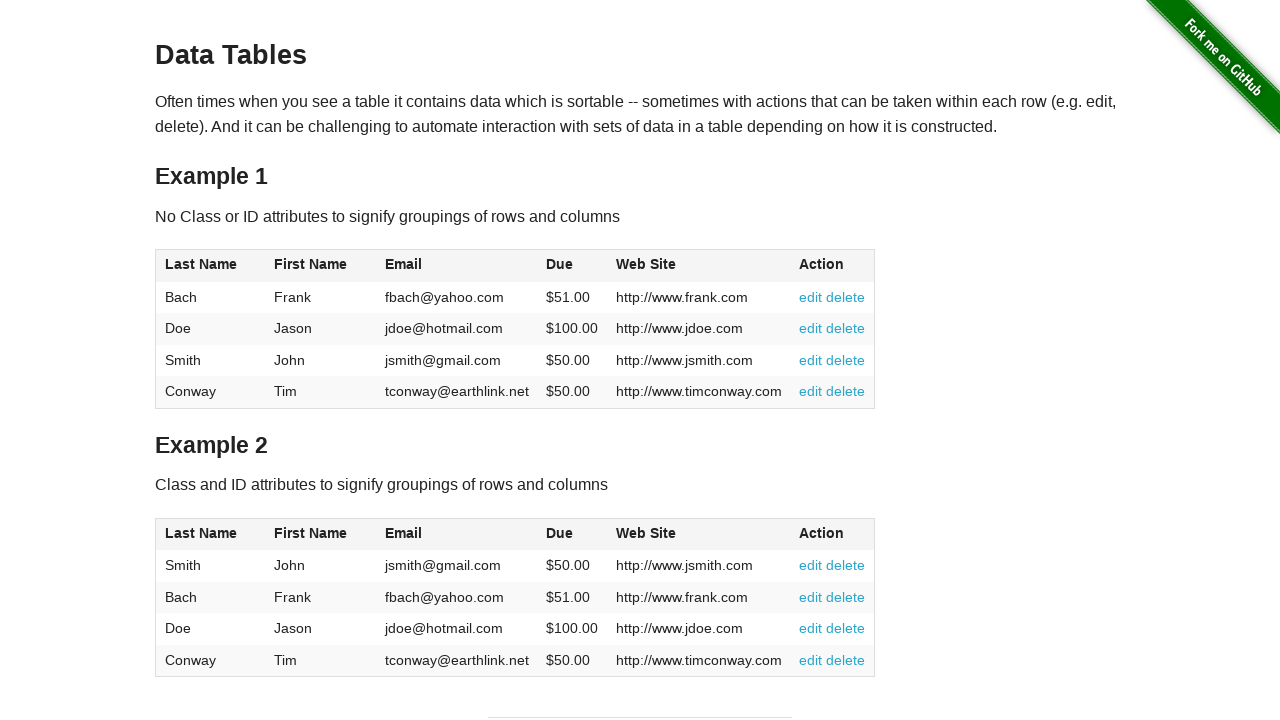

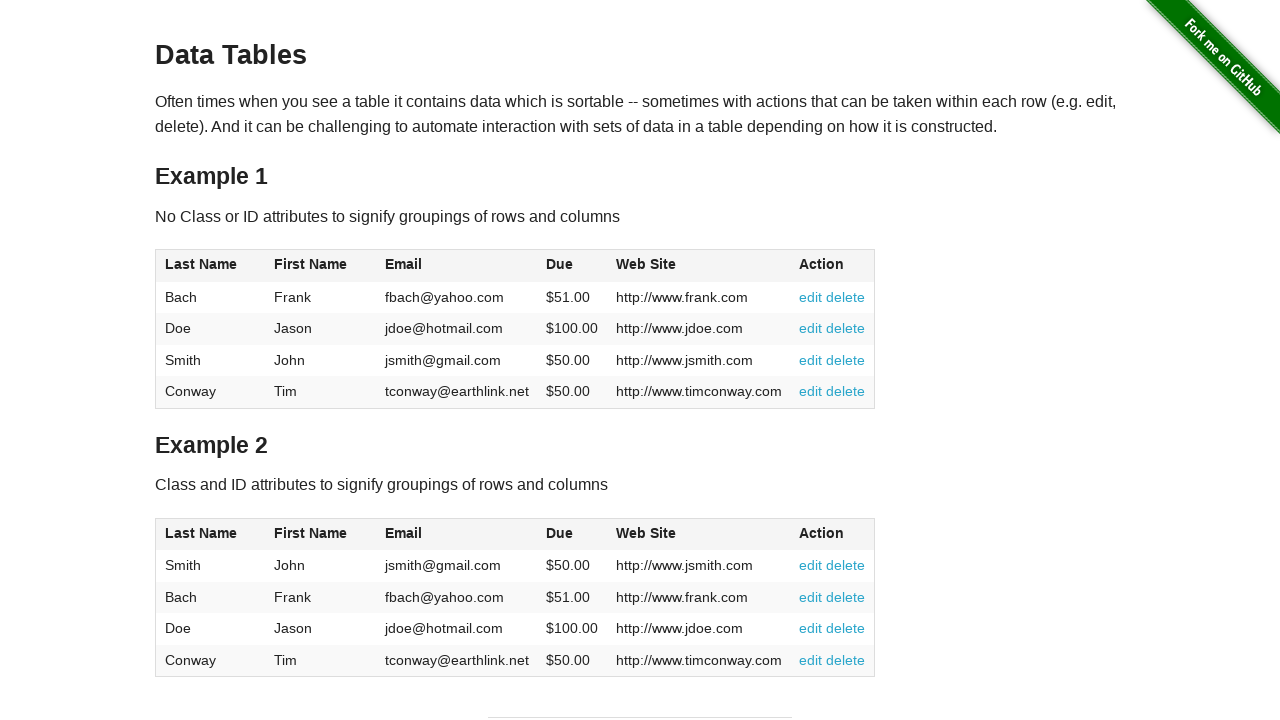